Tests a registration form by filling in first name, last name, and email fields, then submitting and verifying a success message is displayed.

Starting URL: http://suninjuly.github.io/registration1.html

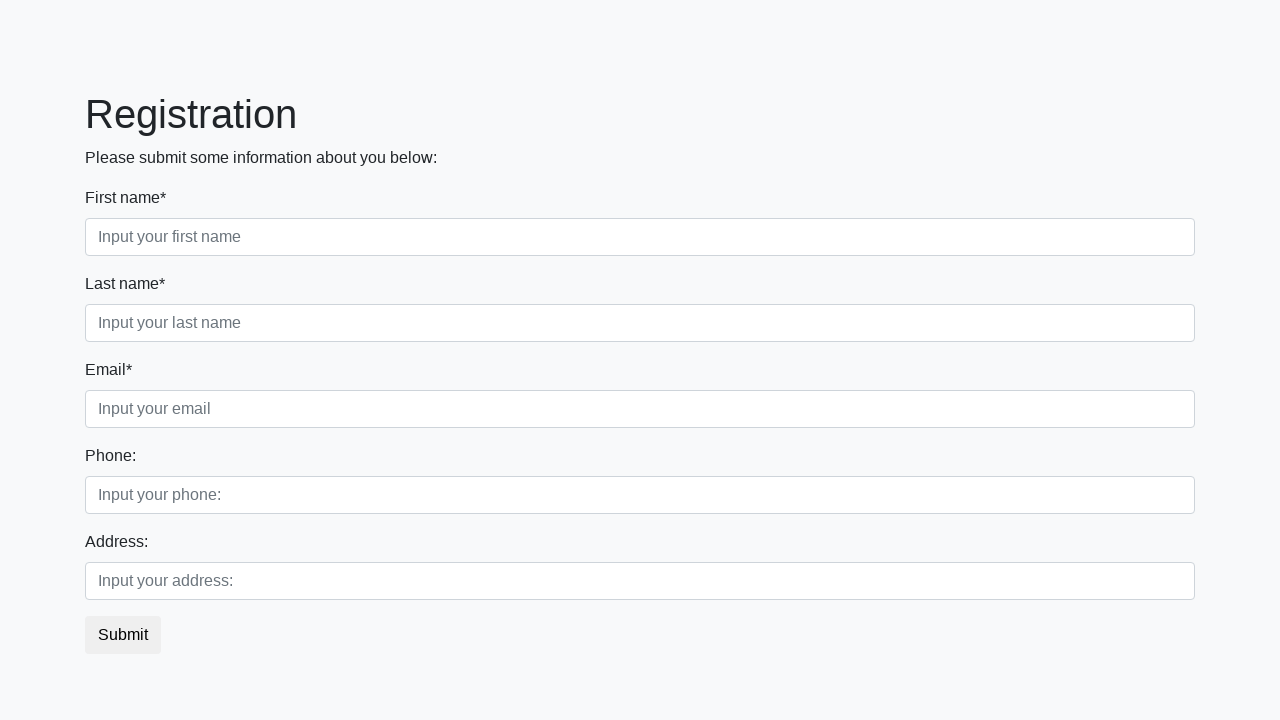

Filled first name field with 'Kea' on .first_block .first
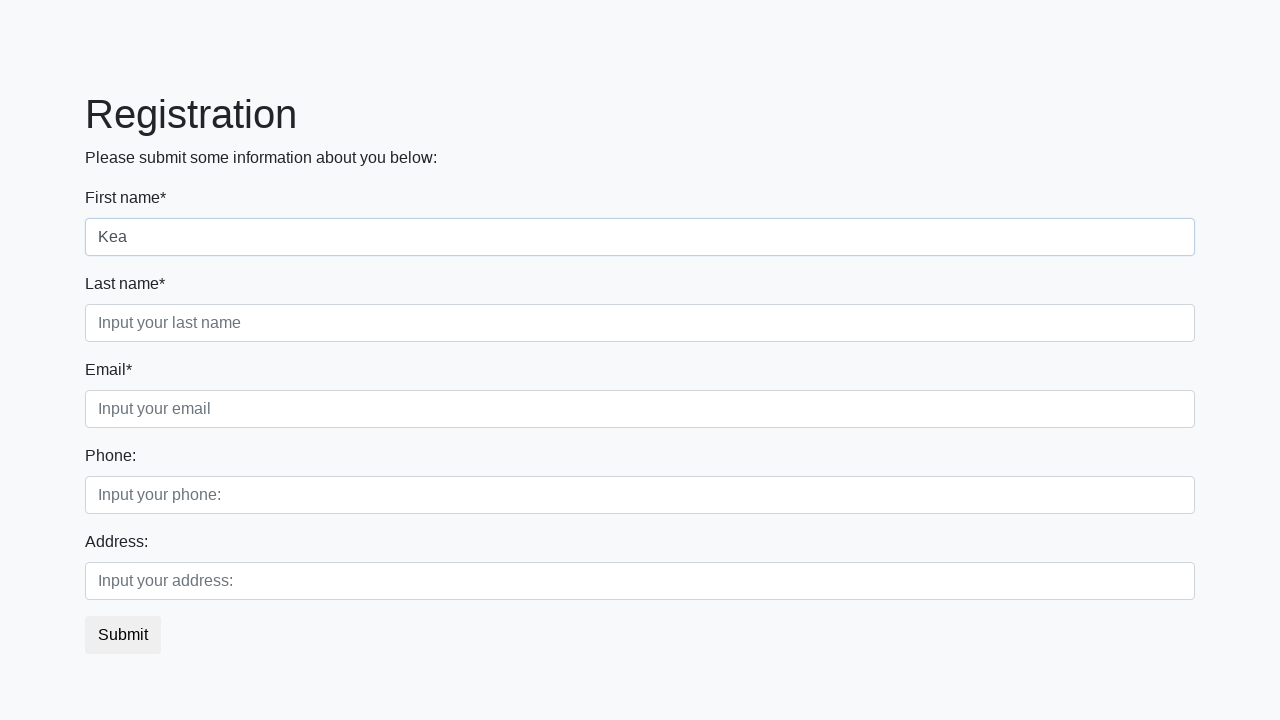

Filled last name field with 'Lisa' on .first_block .second
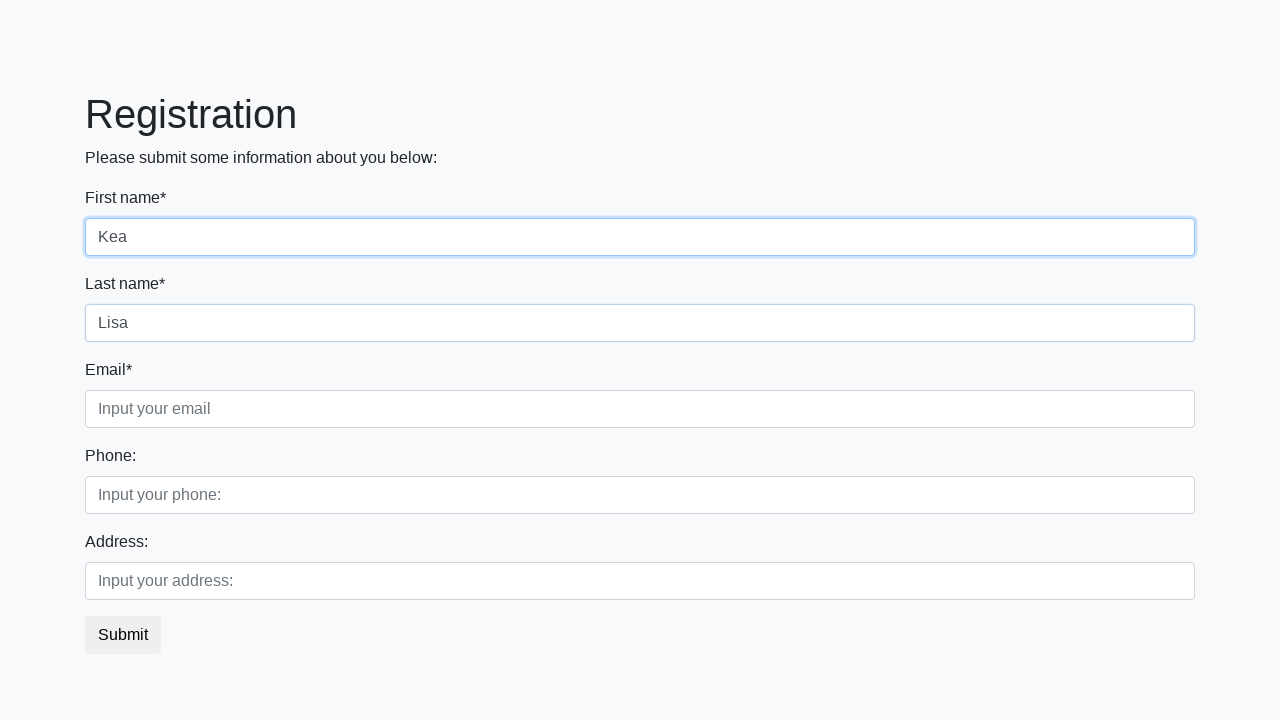

Filled email field with 'KL@google.com' on .third_class .third
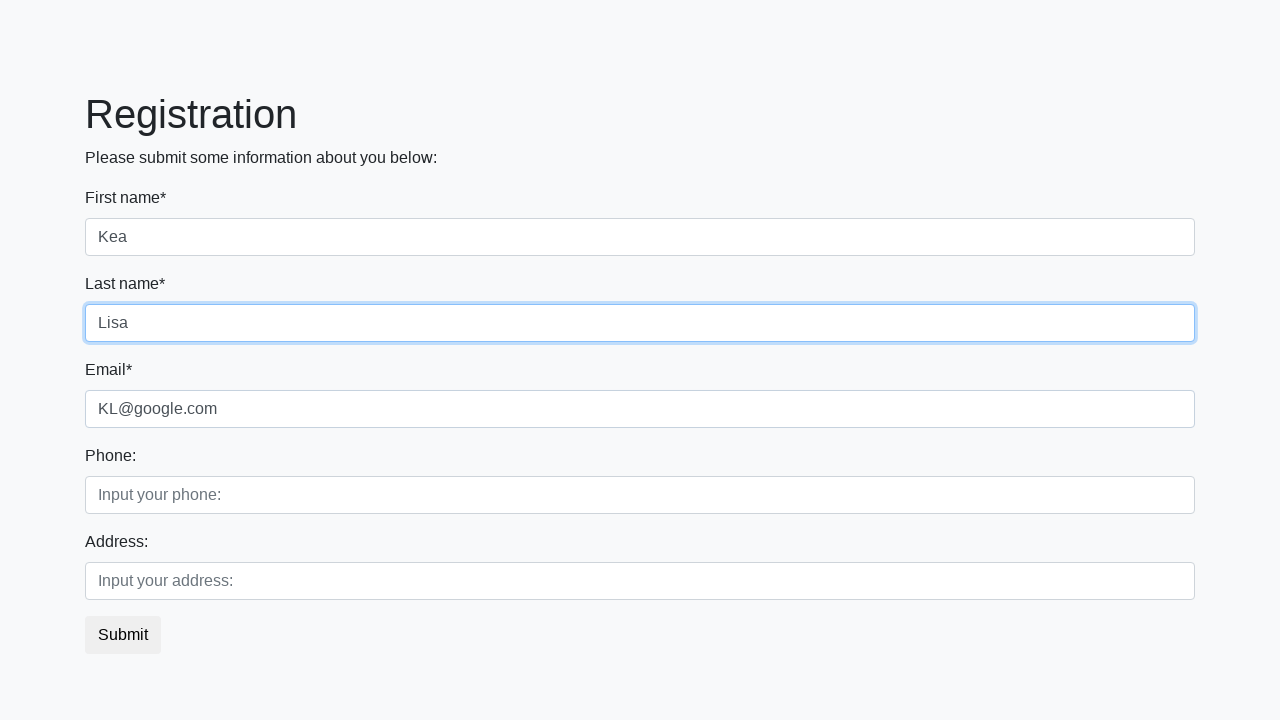

Clicked submit button to register at (123, 635) on button.btn
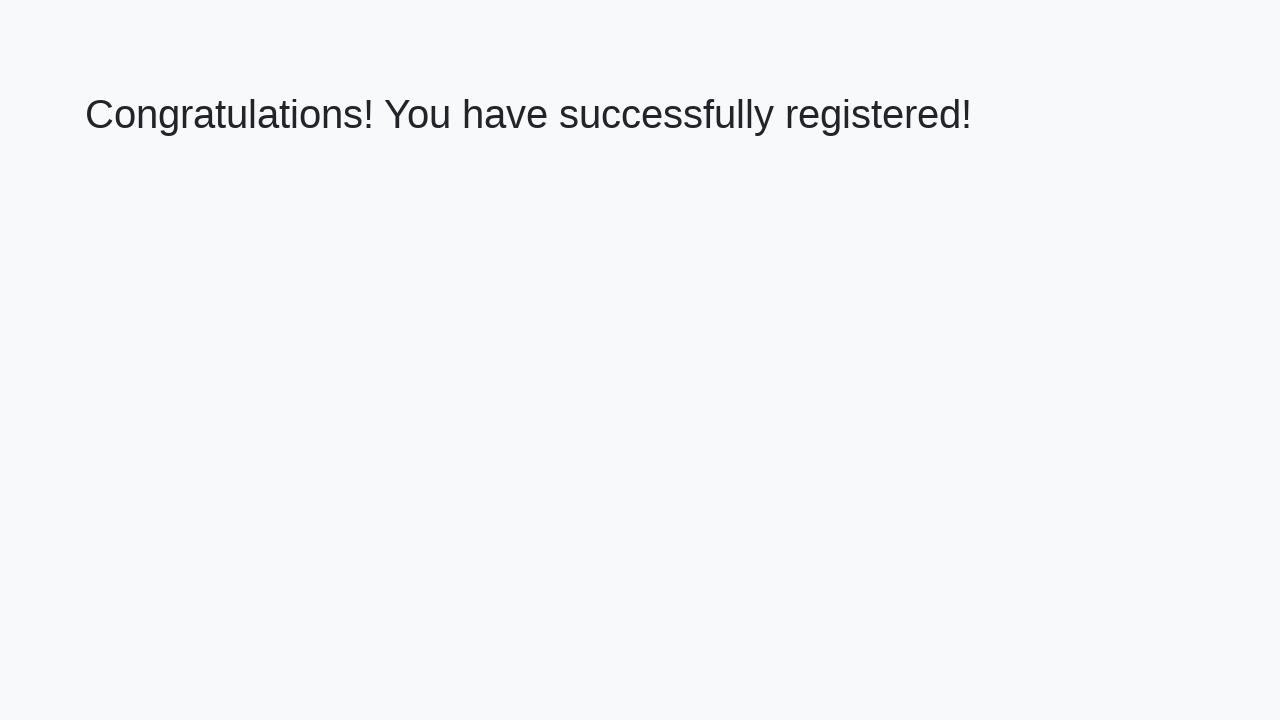

Success message heading loaded
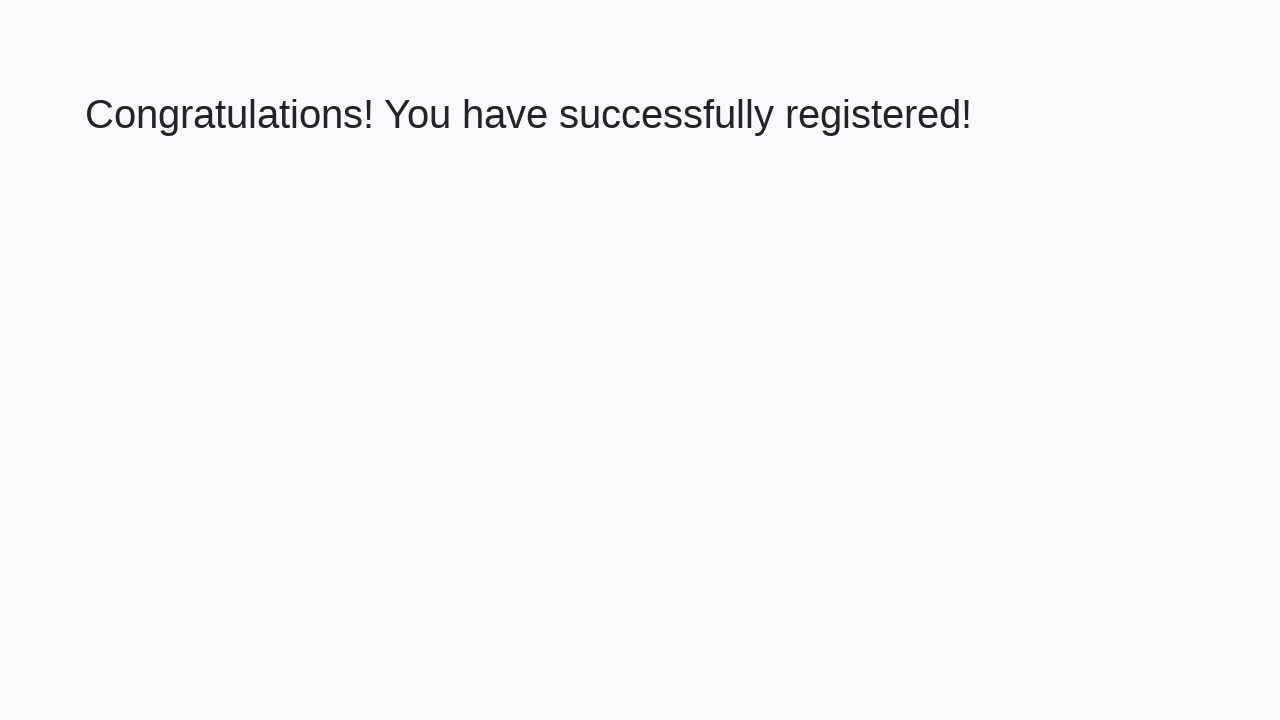

Retrieved success message text: 'Congratulations! You have successfully registered!'
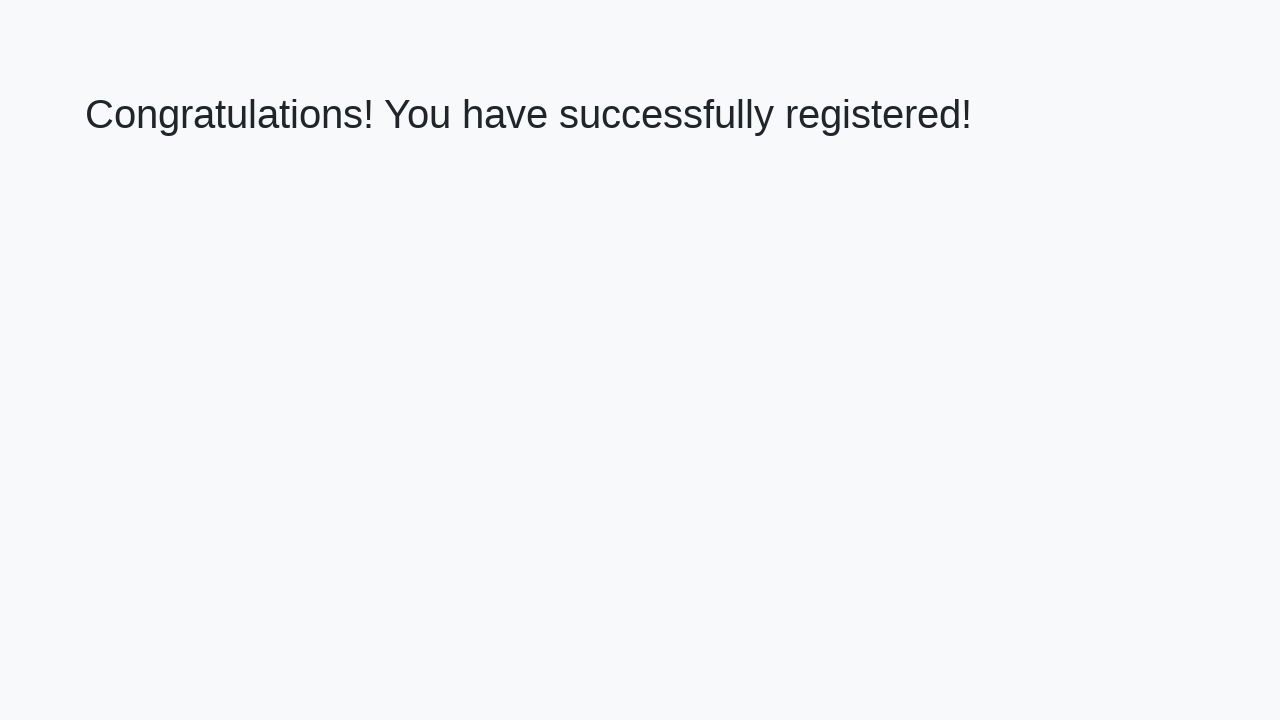

Verified success message matches expected text
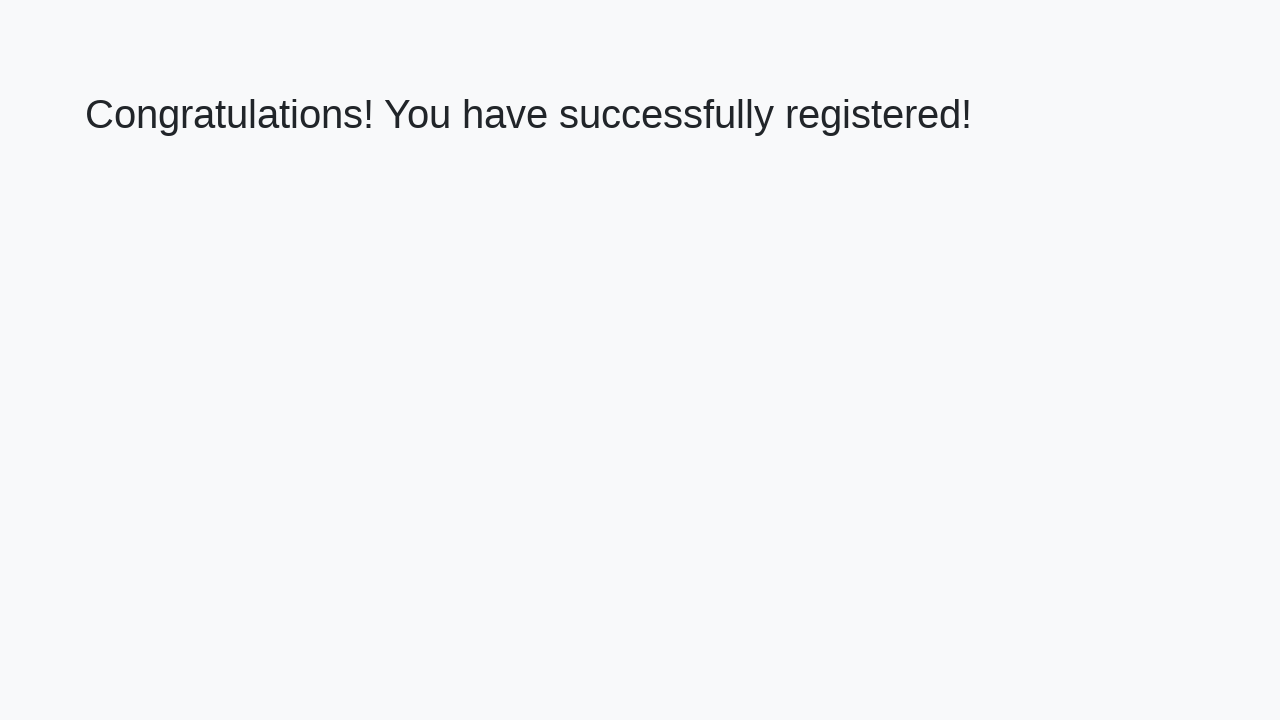

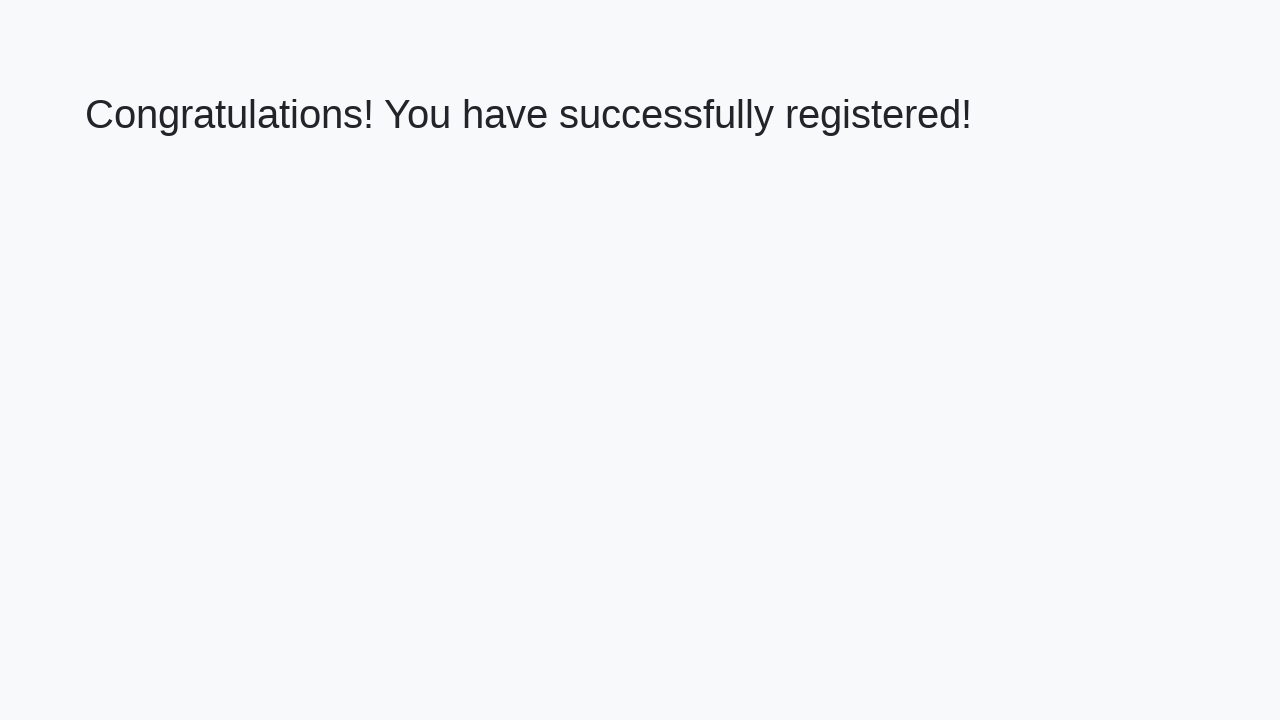